Tests iframe switching functionality by switching into an iframe, clicking a dropdown element, then switching back to default content and clicking another tab

Starting URL: https://www.globalsqa.com/demo-site/frames-and-windows/#iFrame

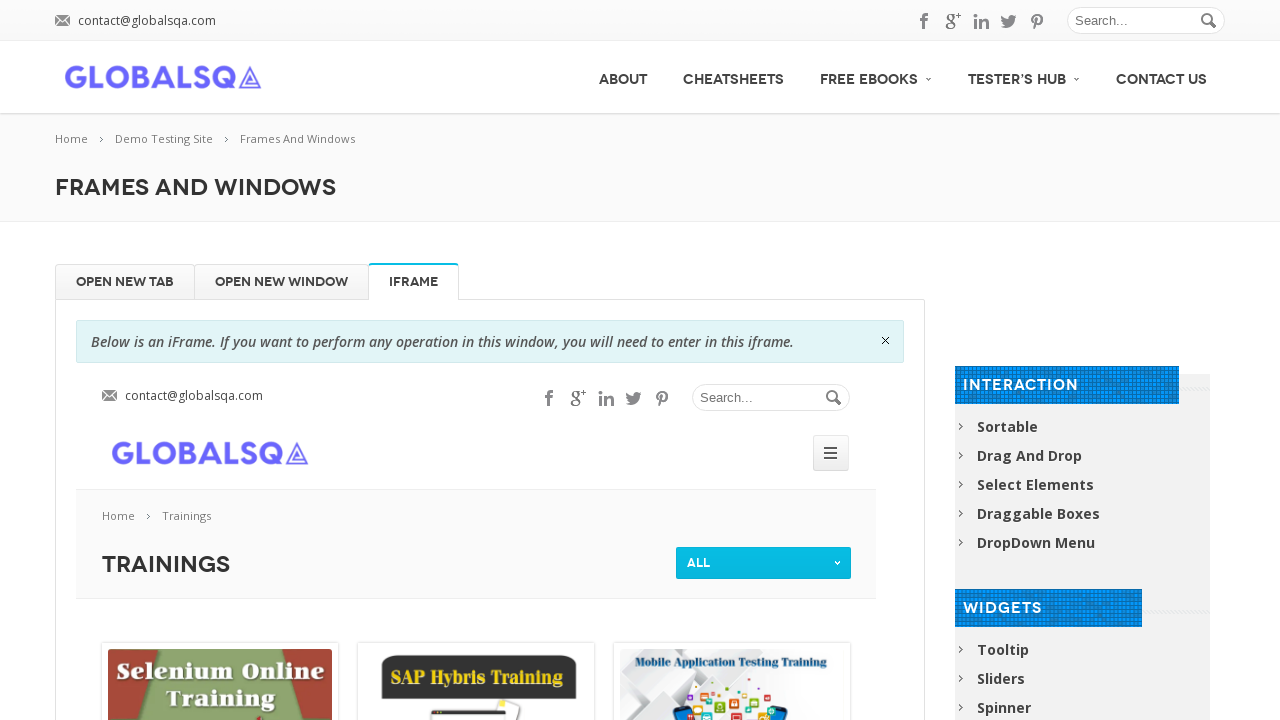

Waited 2 seconds for page and iframe to load
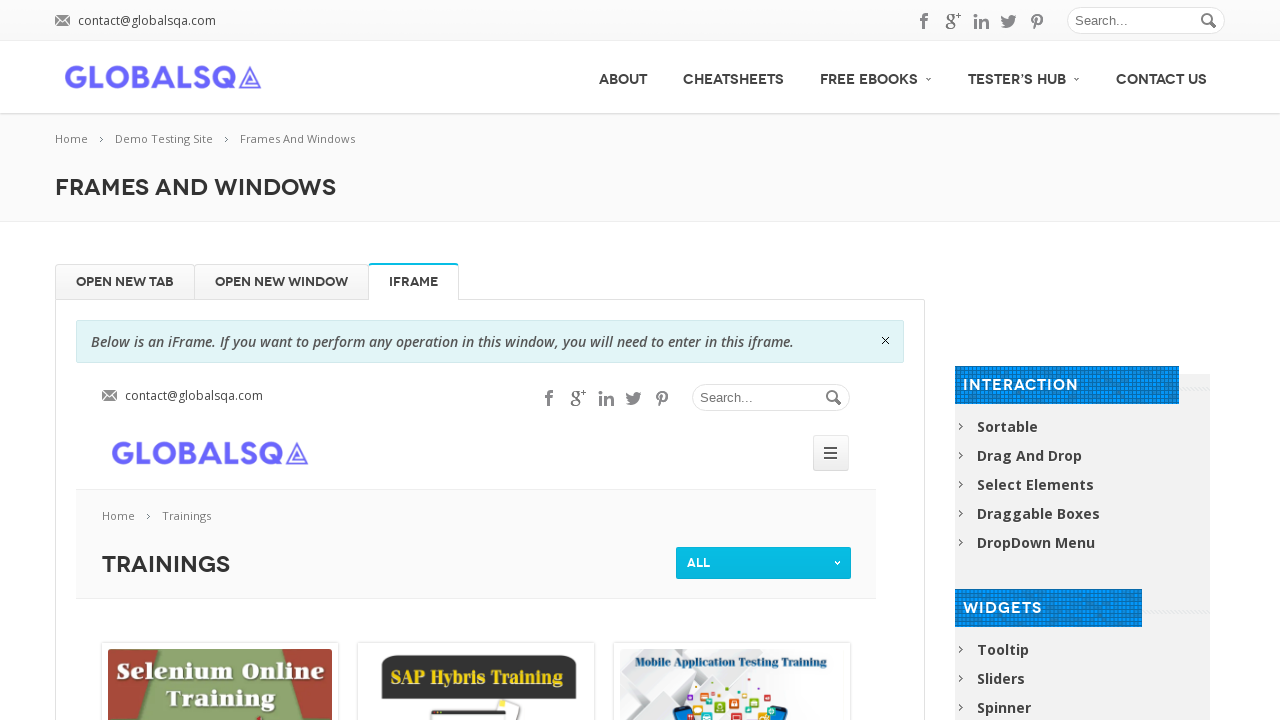

Switched to iframe named 'globalSqa'
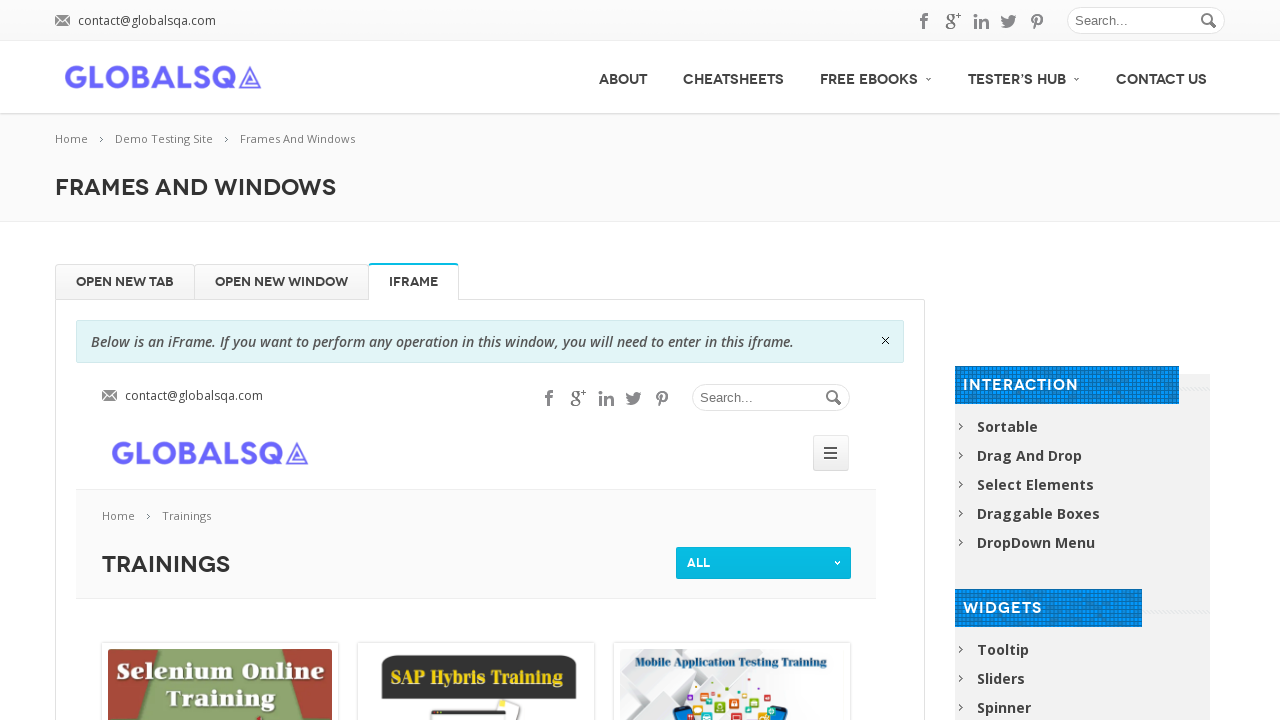

Clicked filter dropdown element inside iframe at (764, 563) on #current_filter
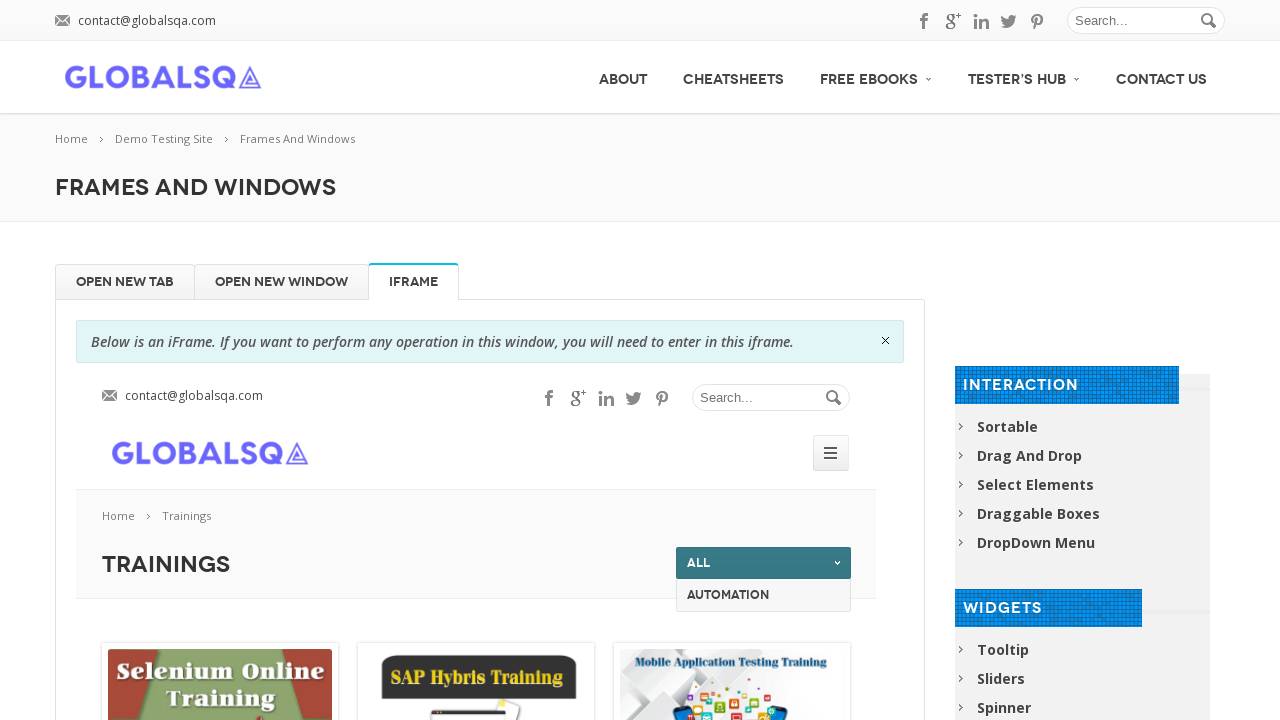

Switched back to default content and clicked tab element in main page at (1162, 77) on #menu-item-1561
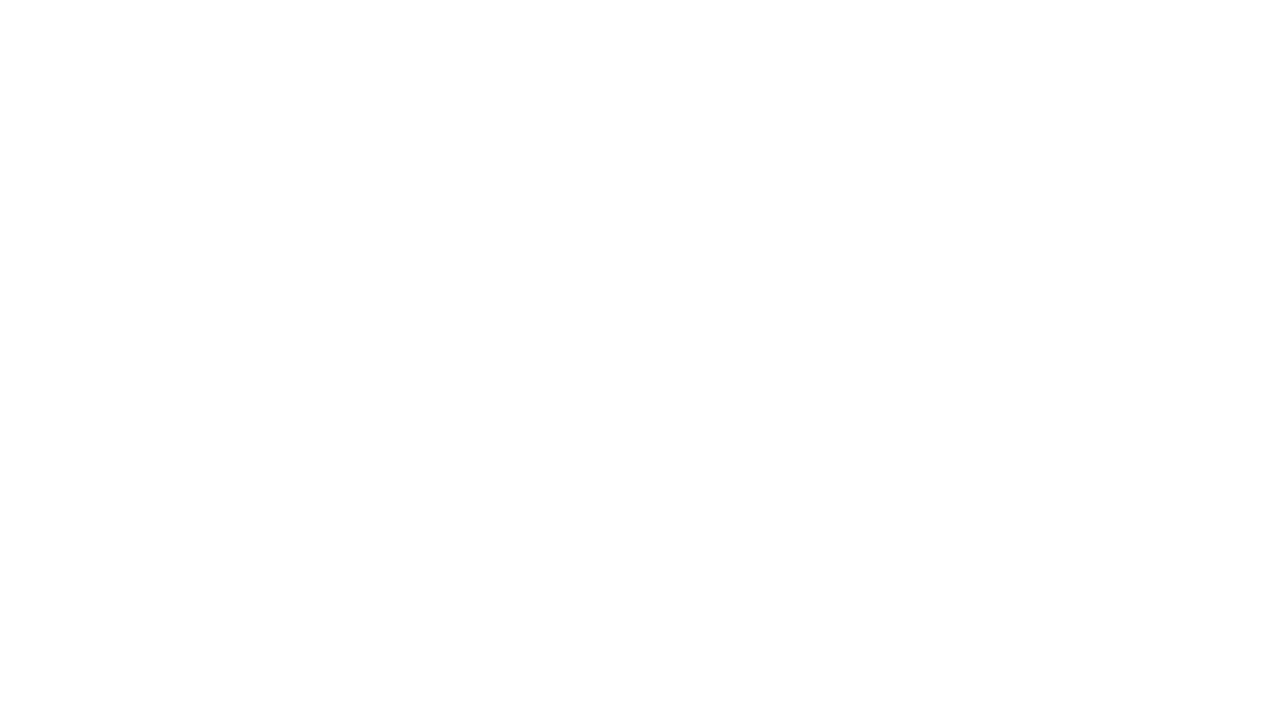

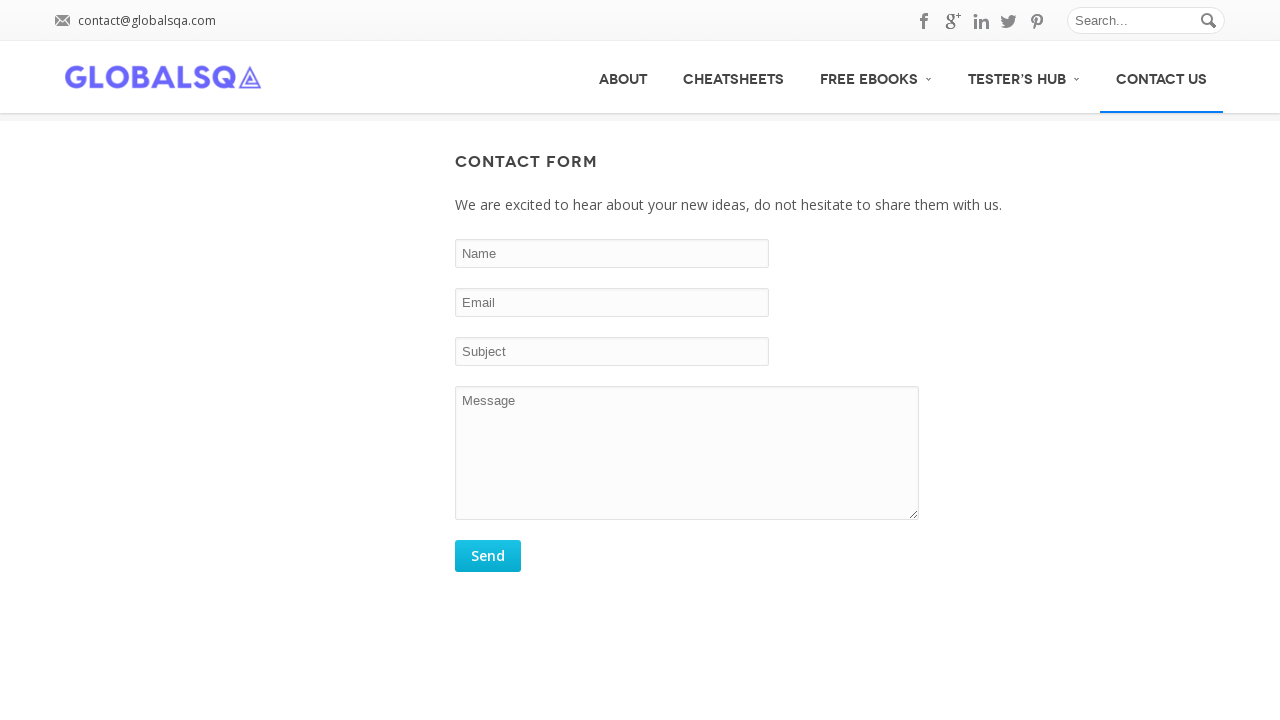